Tests clicking a resend button and waiting for a message to appear using explicit waits, then verifies the message text starts with expected content.

Starting URL: https://eviltester.github.io/supportclasses/#2000

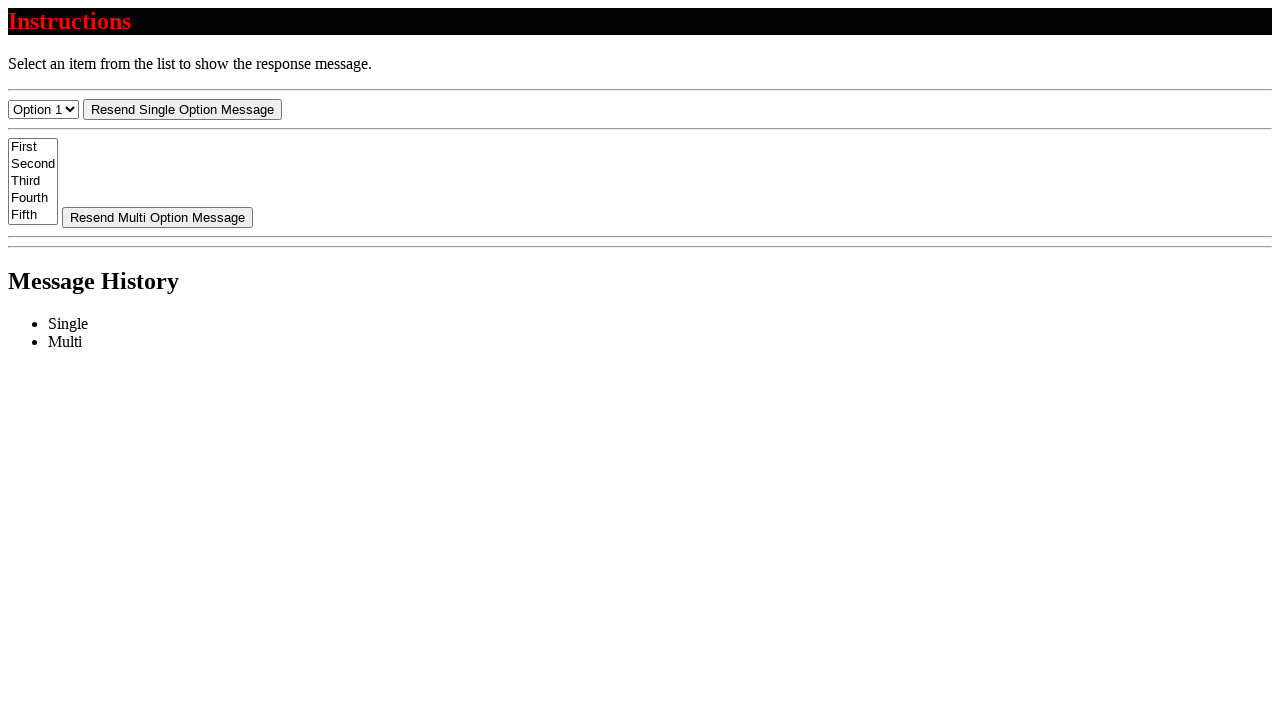

Navigated to explicit wait test page
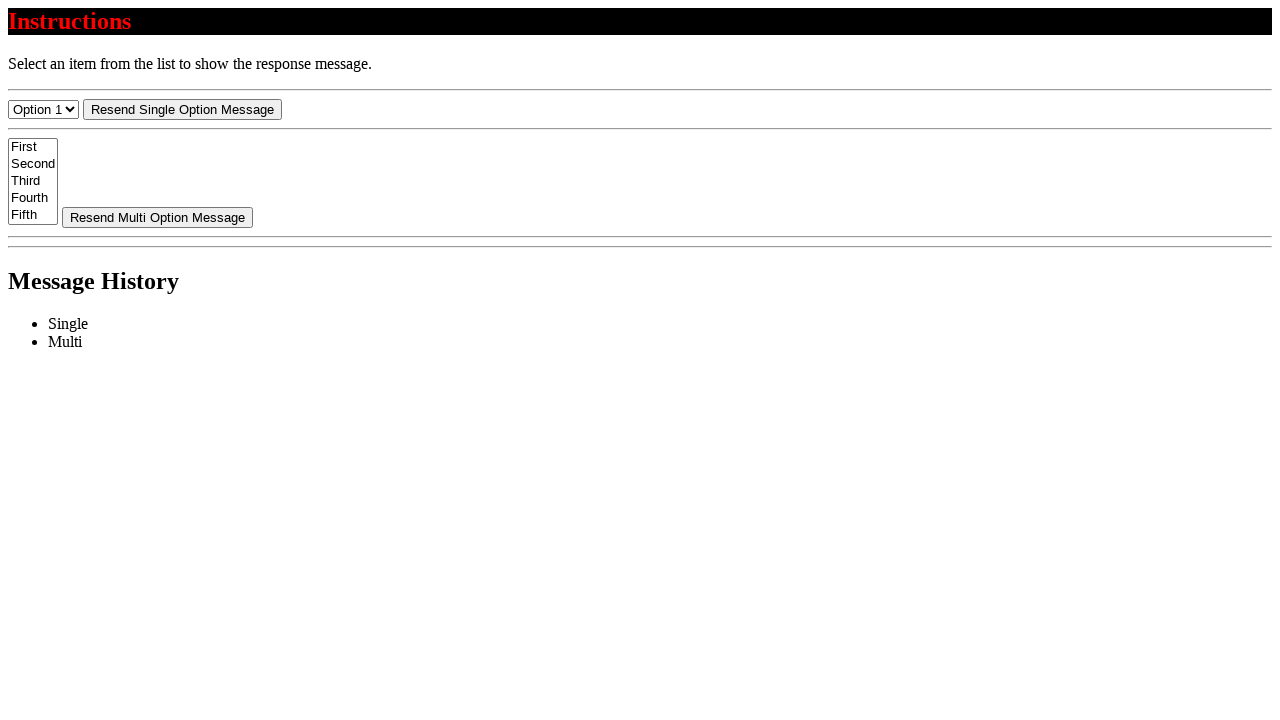

Clicked resend button at (182, 109) on #resend-select
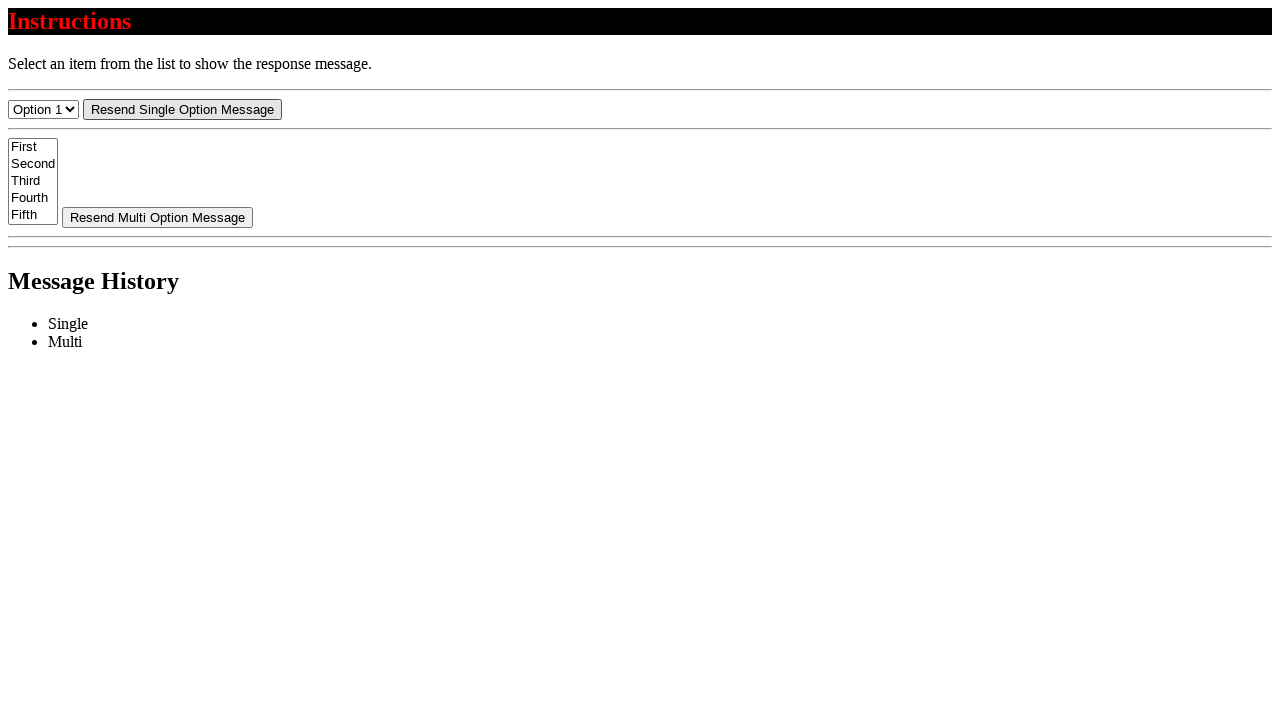

Message appeared in the list
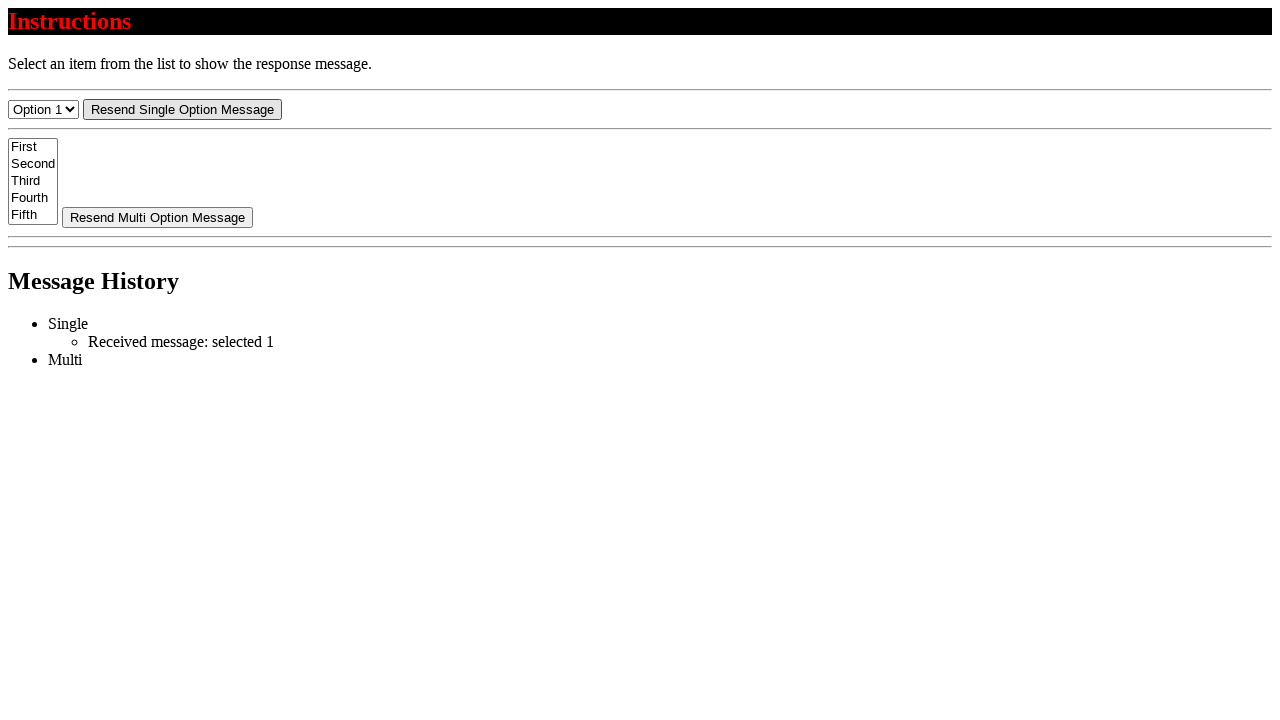

Verified message text starts with 'Received message:'
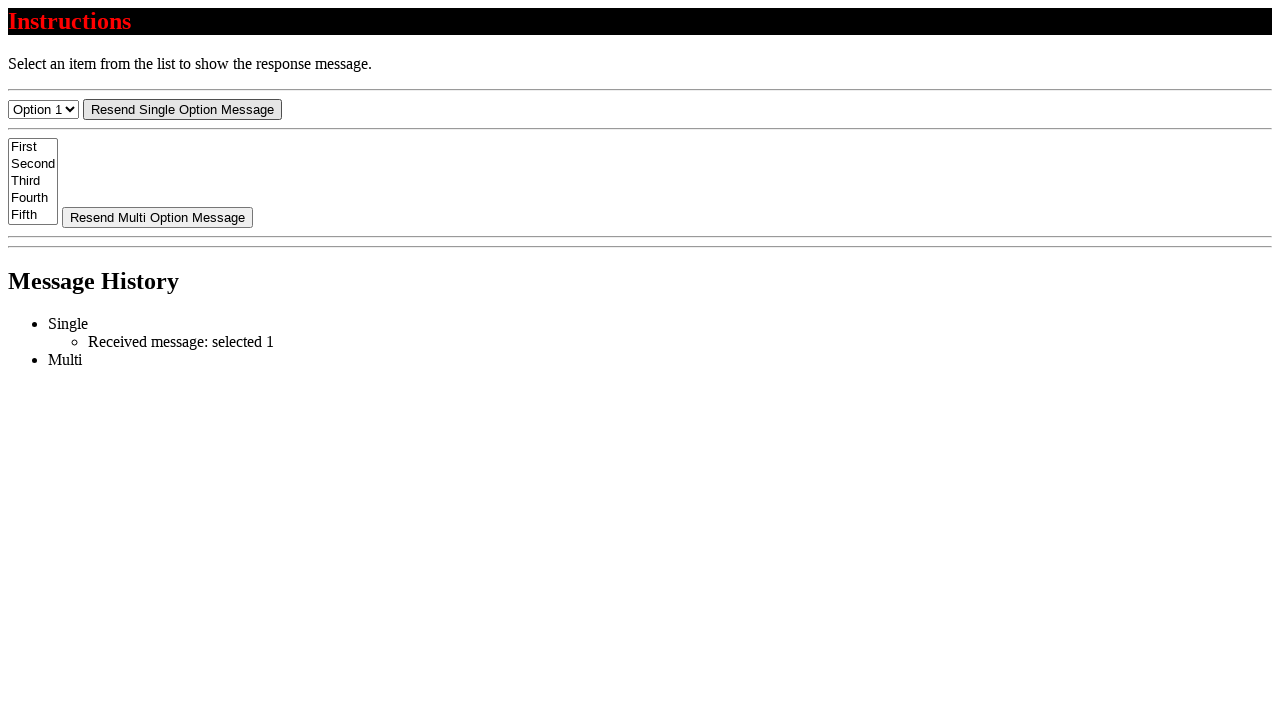

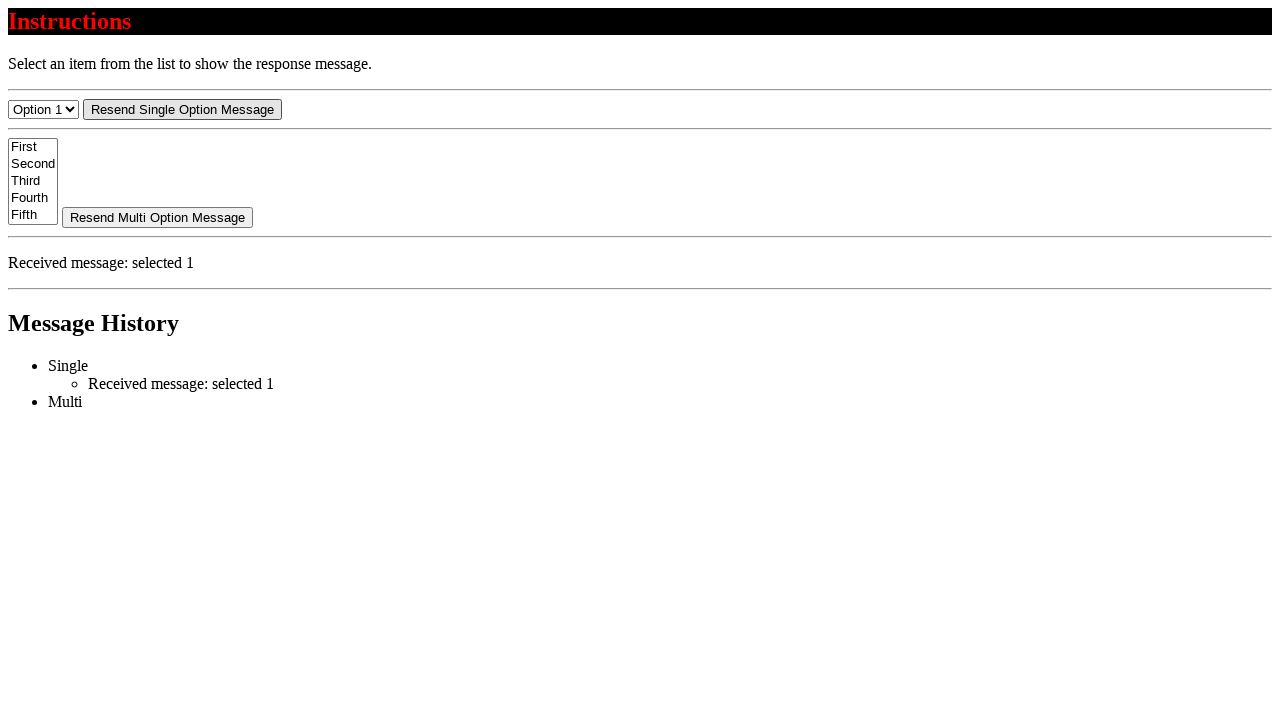